Tests registration form with an existing email to verify error message appears

Starting URL: https://automationexercise.com/

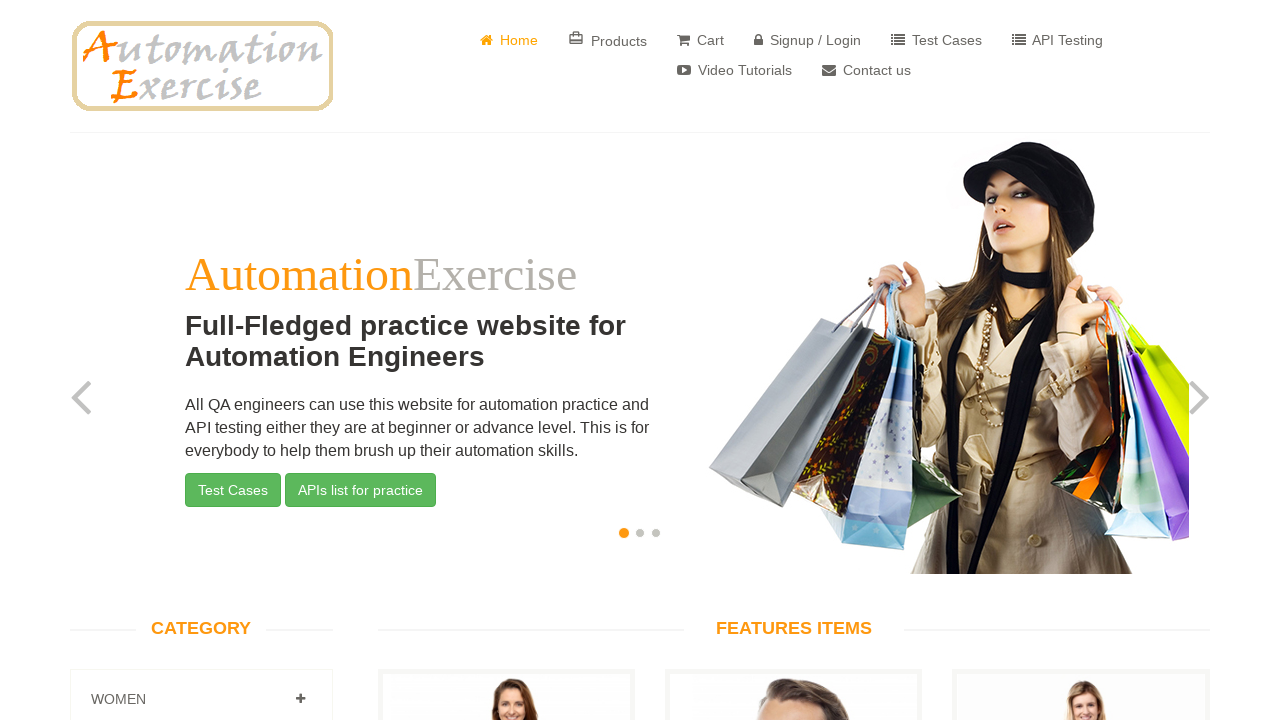

Clicked login link to navigate to login/signup page at (808, 40) on a[href='/login']
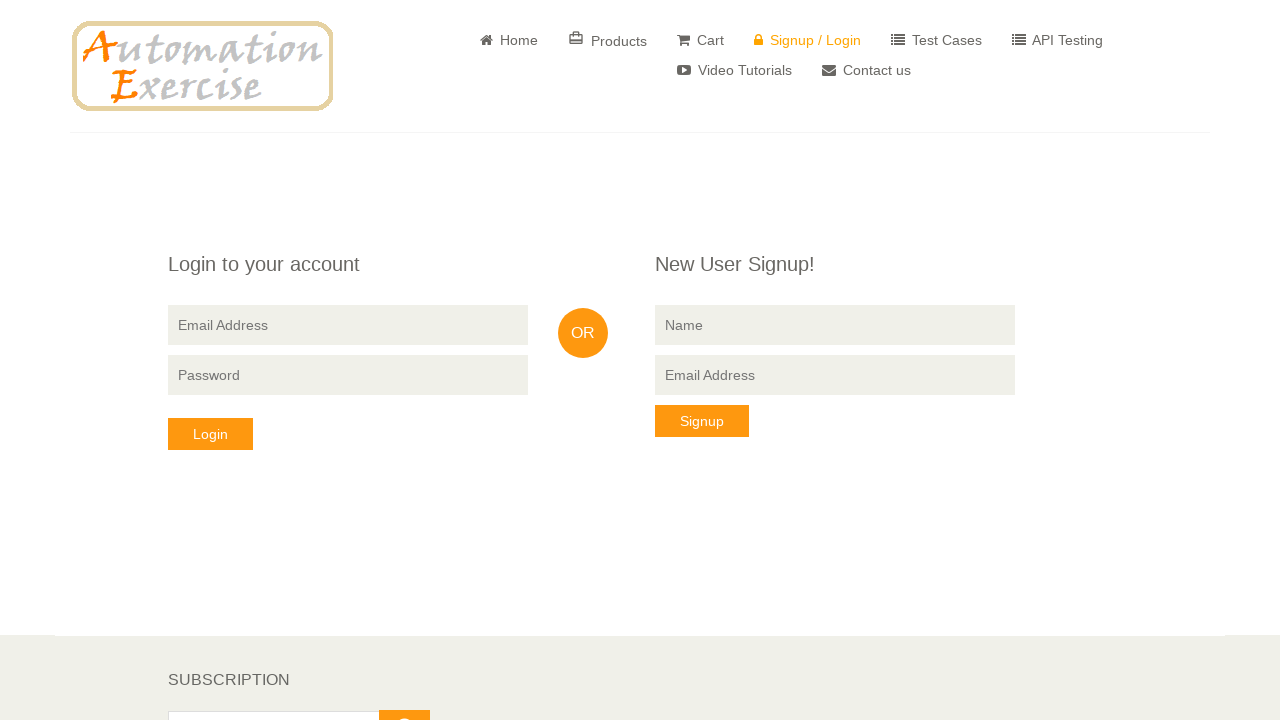

Filled name field with 'John Smith' on input[name='name']
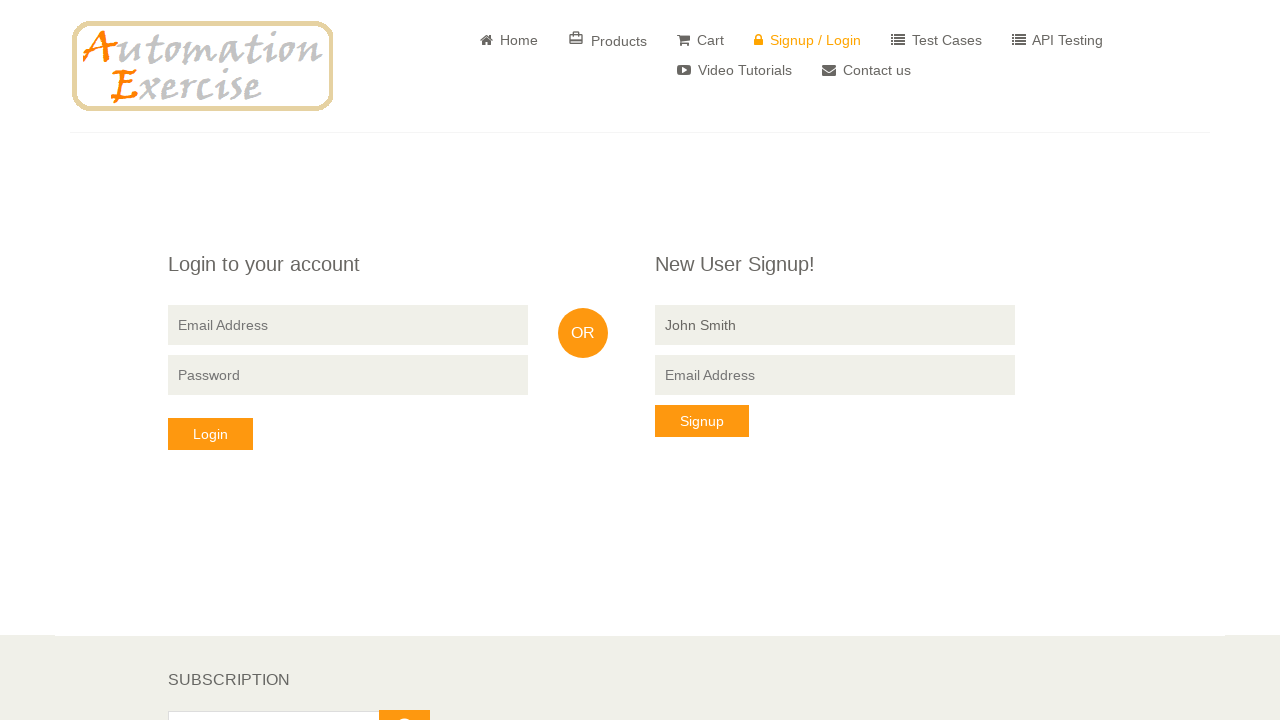

Filled email field with existing email 'testuser456@example.com' on //div[3]/div/form/input[3]
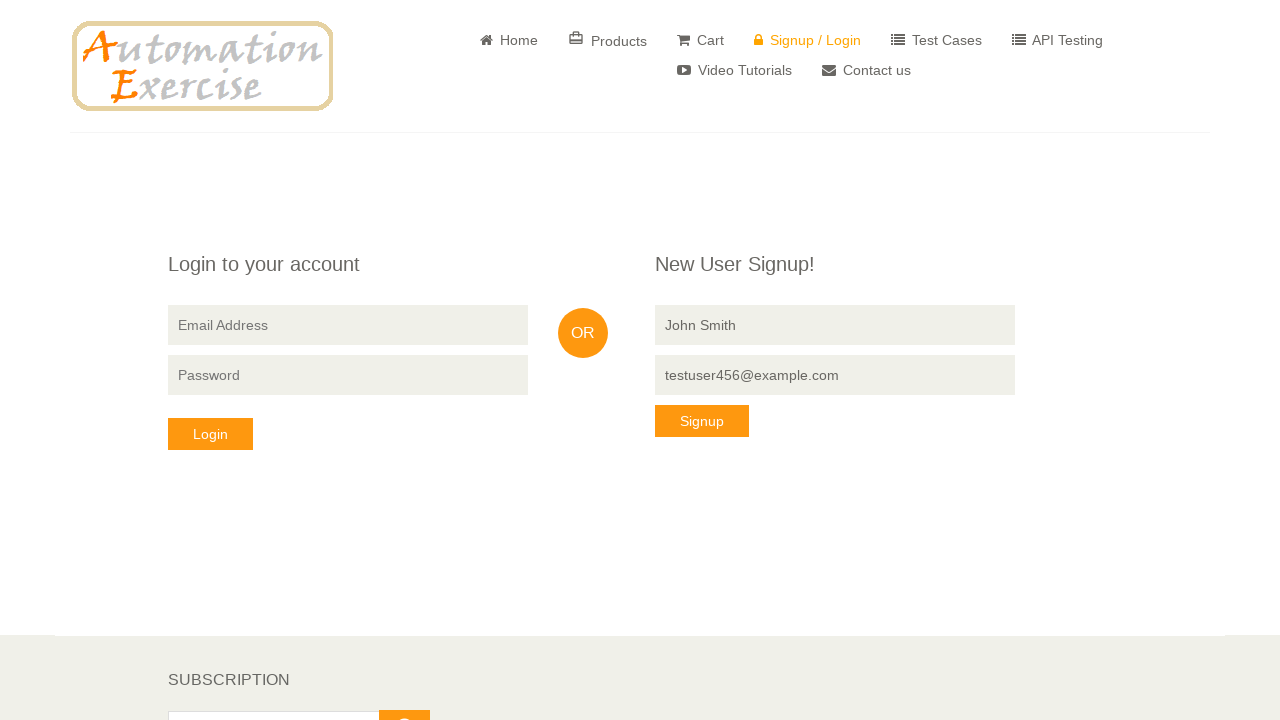

Clicked signup button to submit form at (702, 421) on xpath=//div[3]/div/form/button
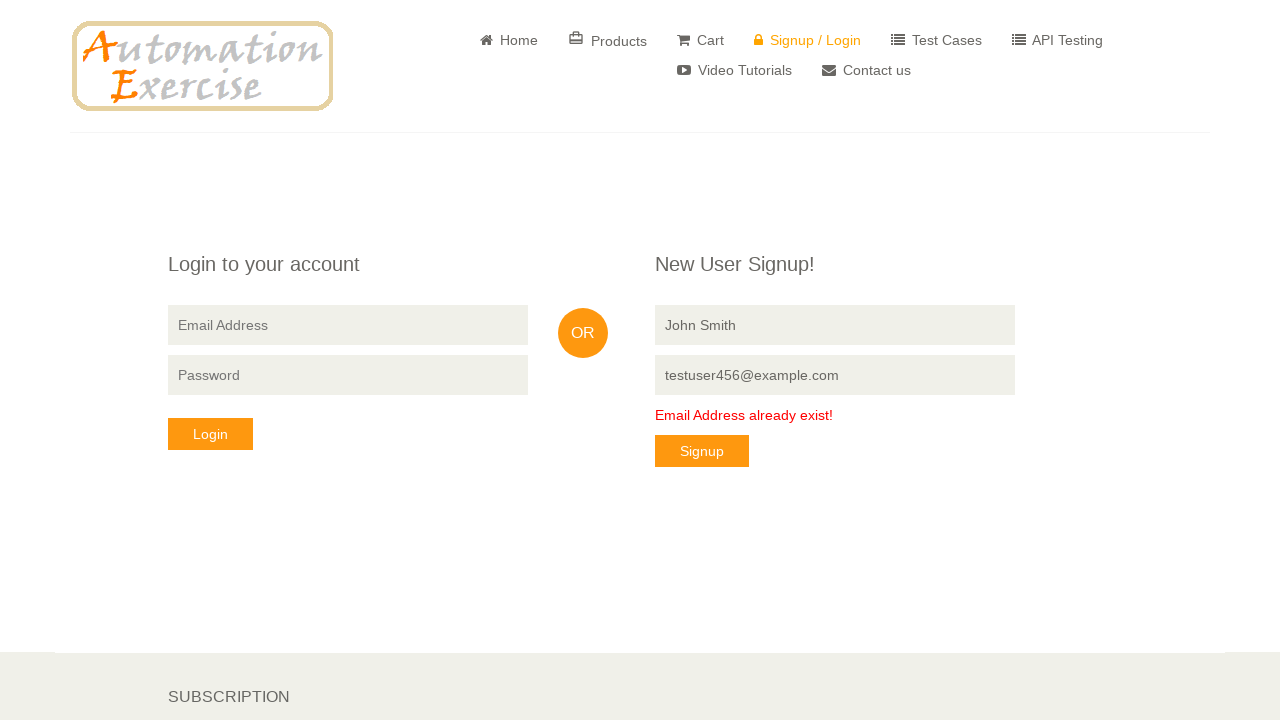

Retrieved error message text from form
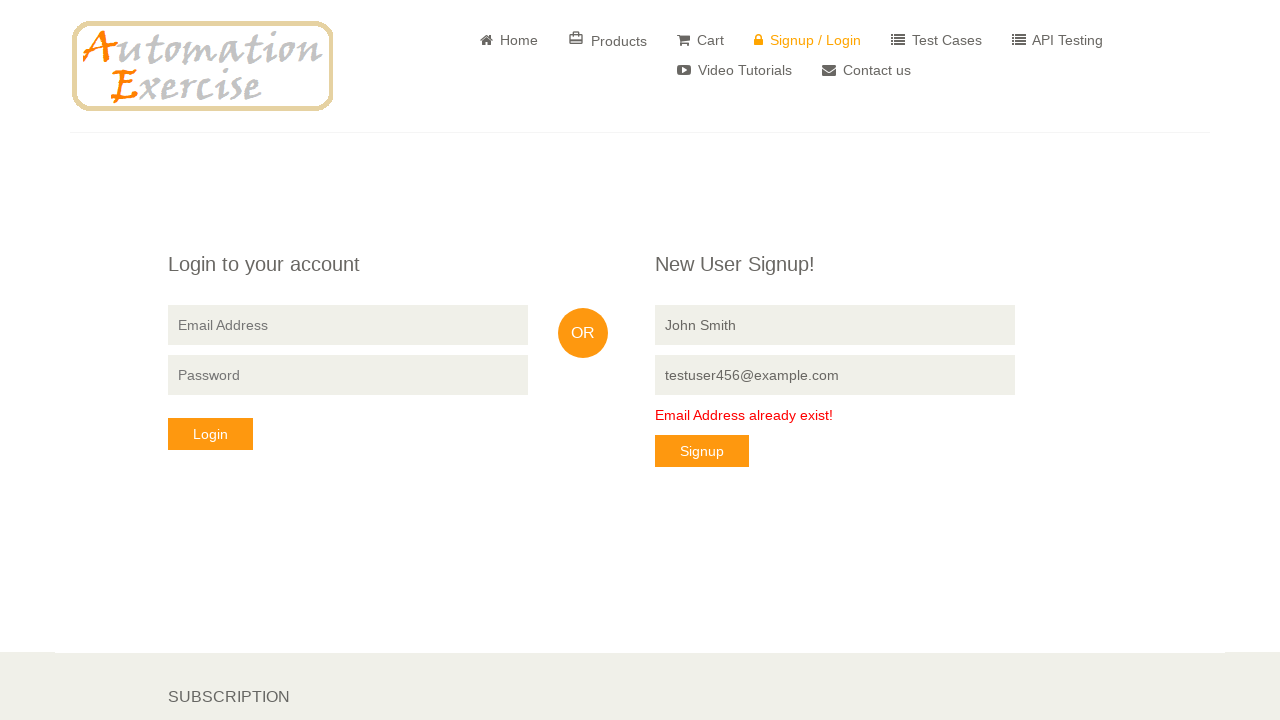

Verified error message 'Email Address already exist!' is displayed
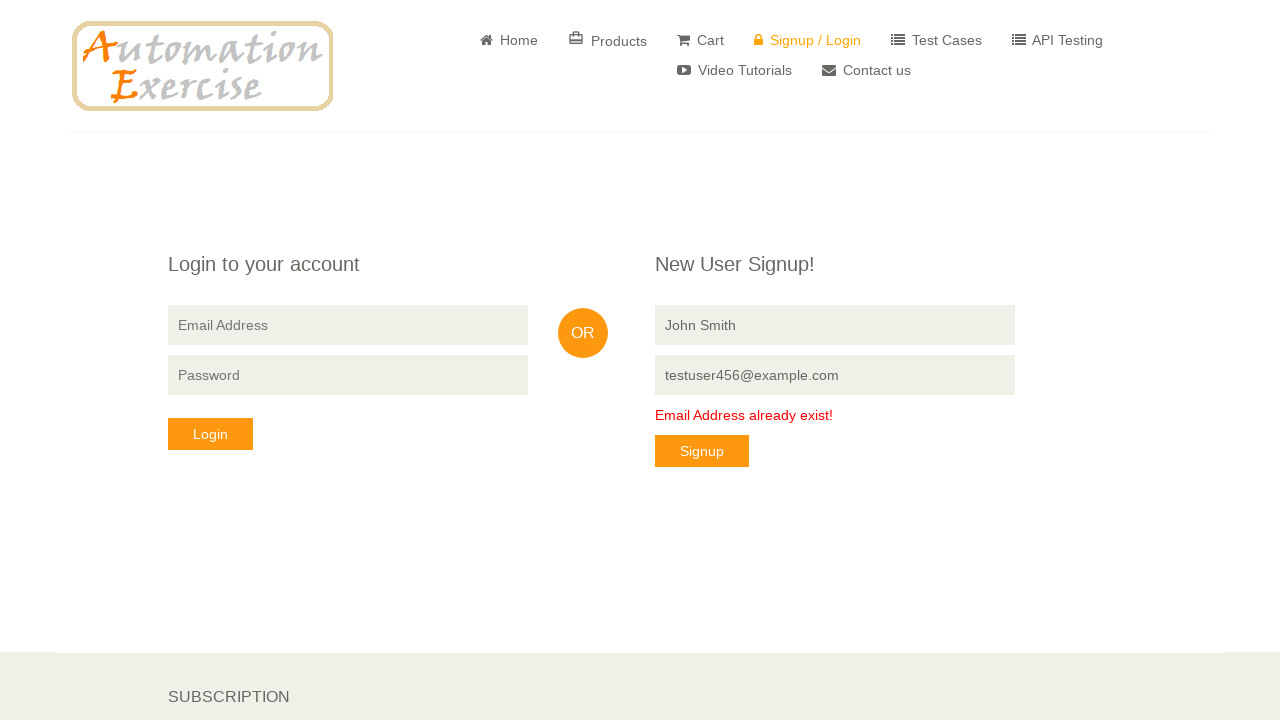

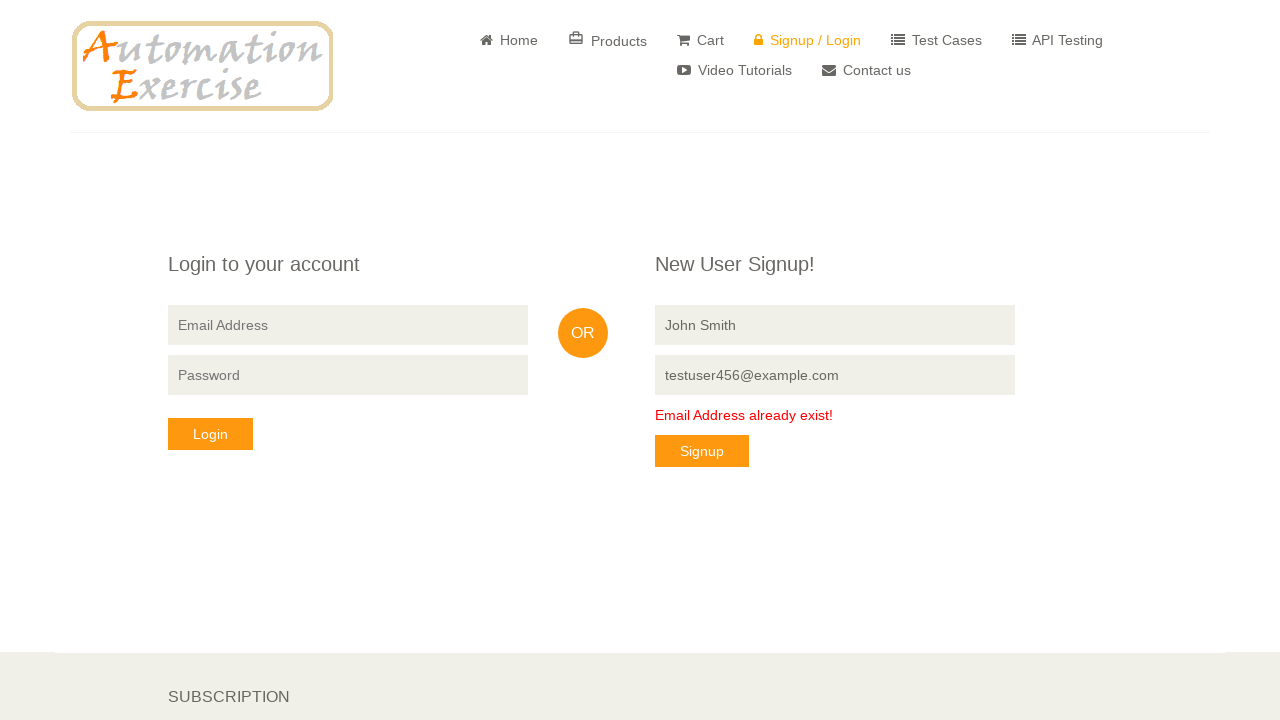